Tests window handling by clicking a link that opens a new window, extracting text from the child window, and using that text to fill a form field in the parent window

Starting URL: https://rahulshettyacademy.com/loginpagePractise/#

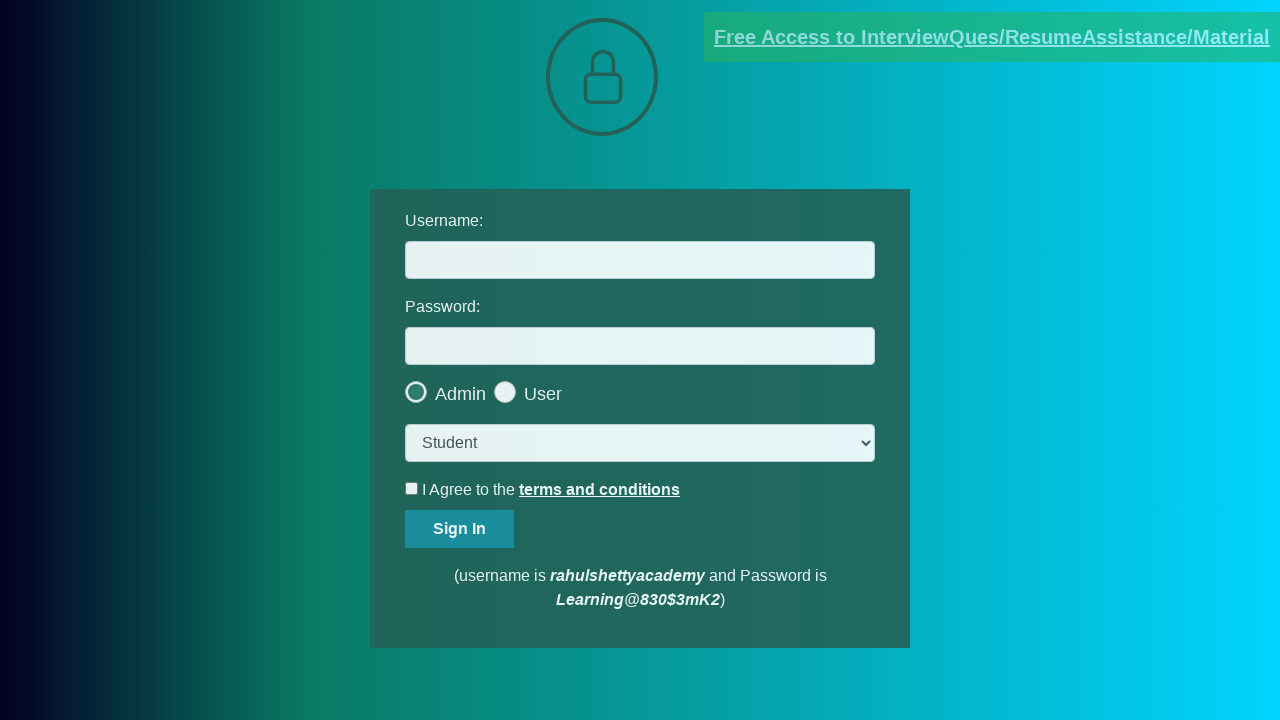

Clicked blinking text link to open new window at (992, 37) on a.blinkingText
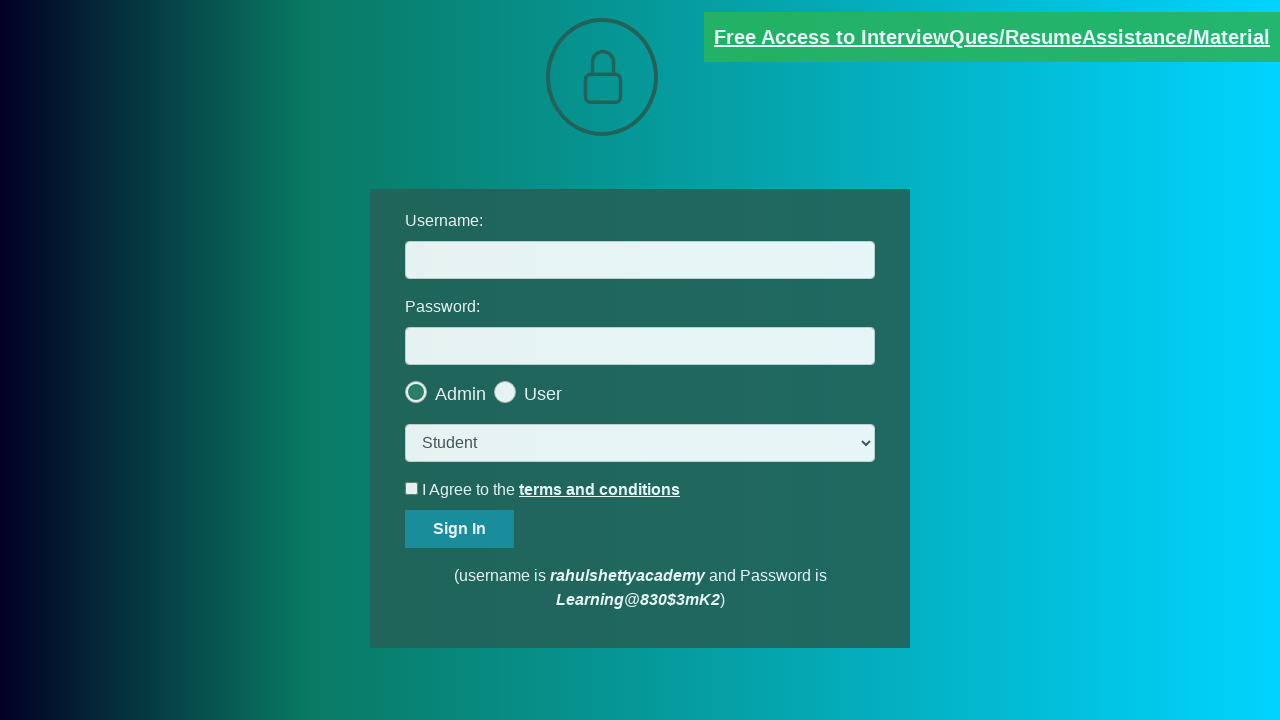

New window opened and captured
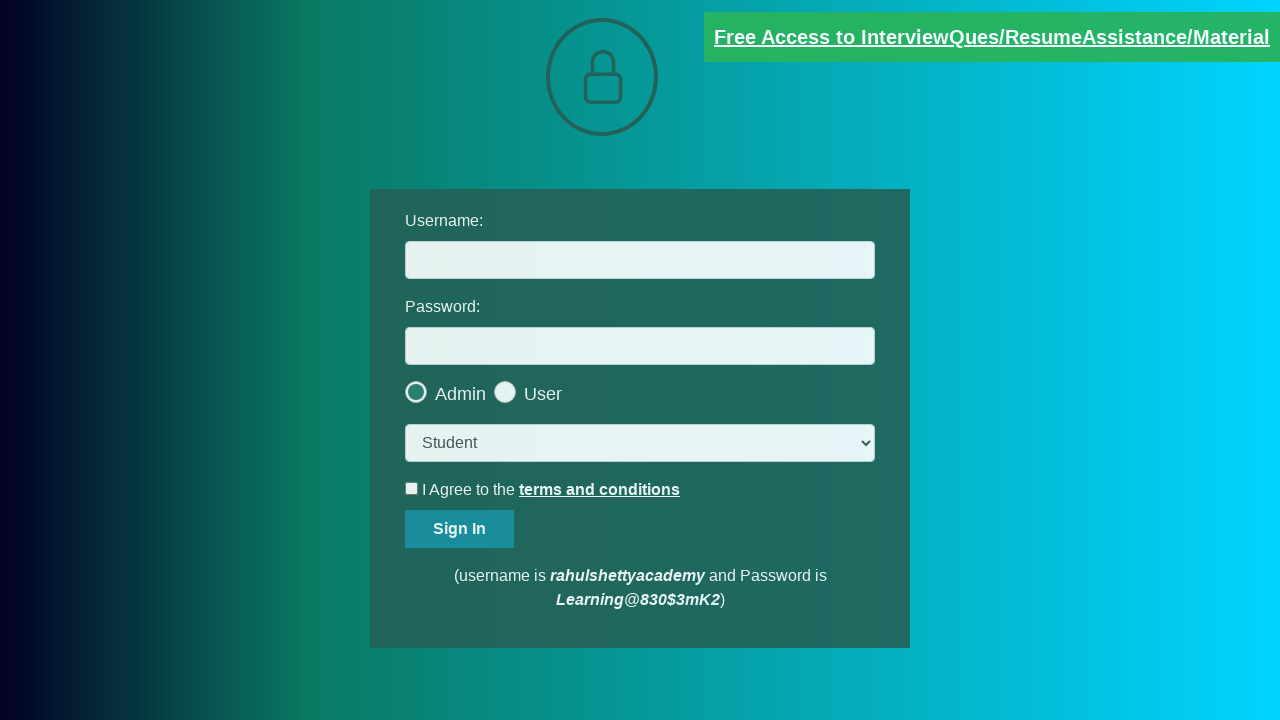

Waited for email paragraph to load in new window
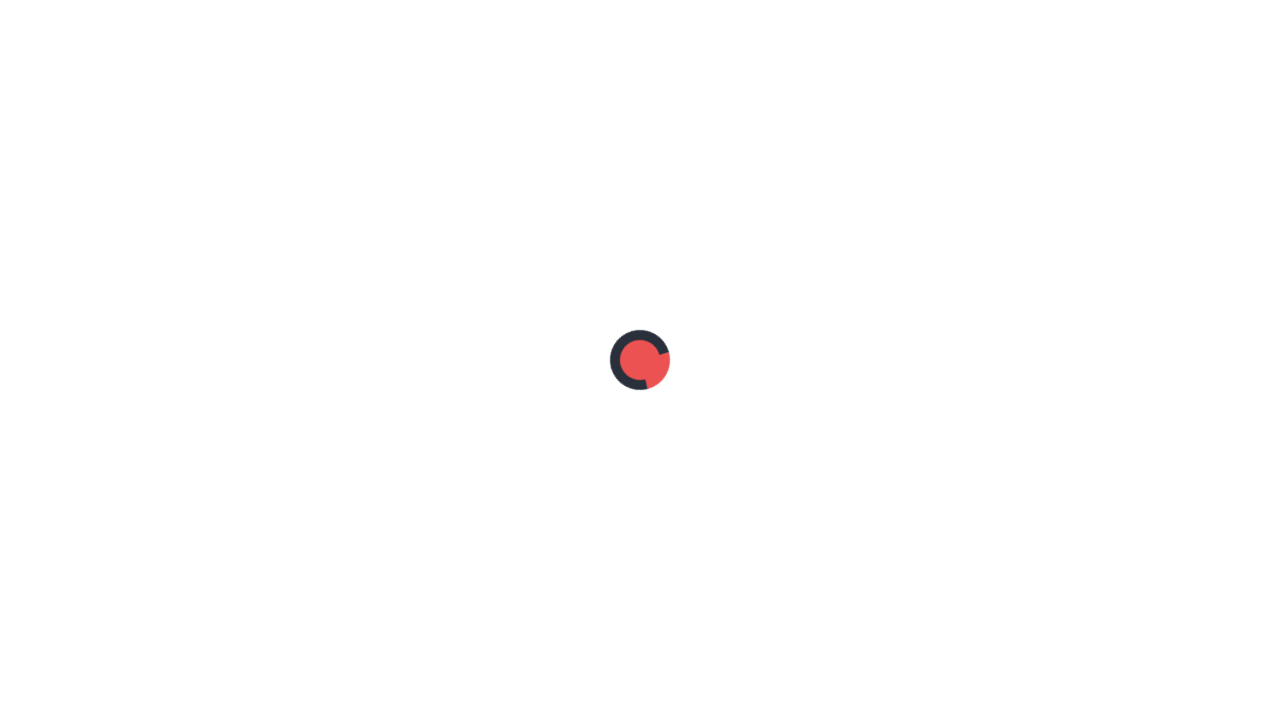

Extracted email text from new window: mentor@rahulshettyacademy.com
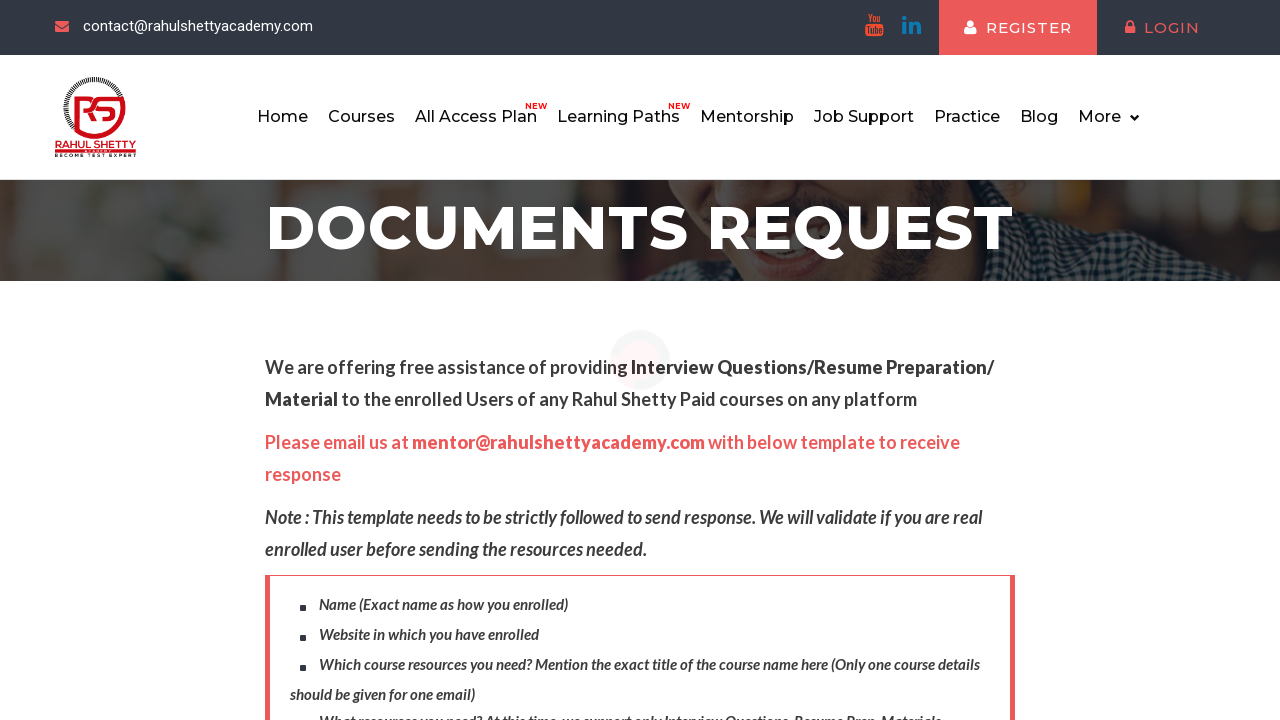

Filled username field with extracted email: mentor@rahulshettyacademy.com on #username
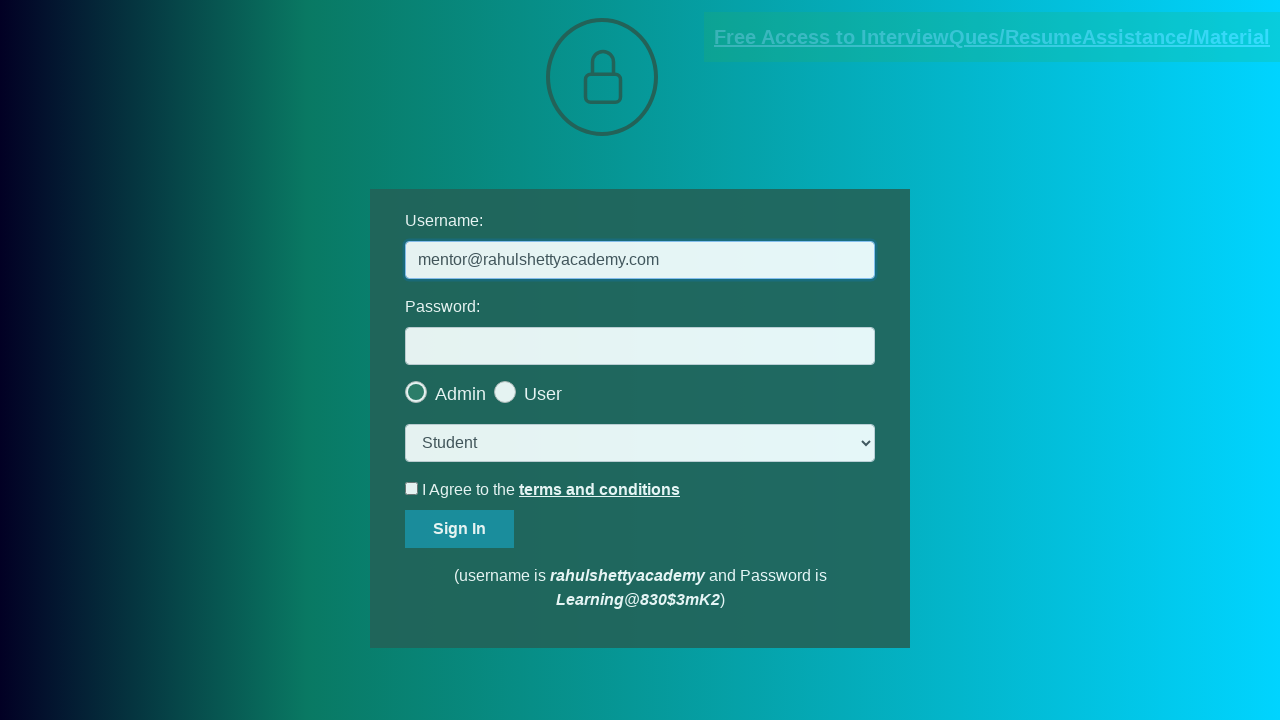

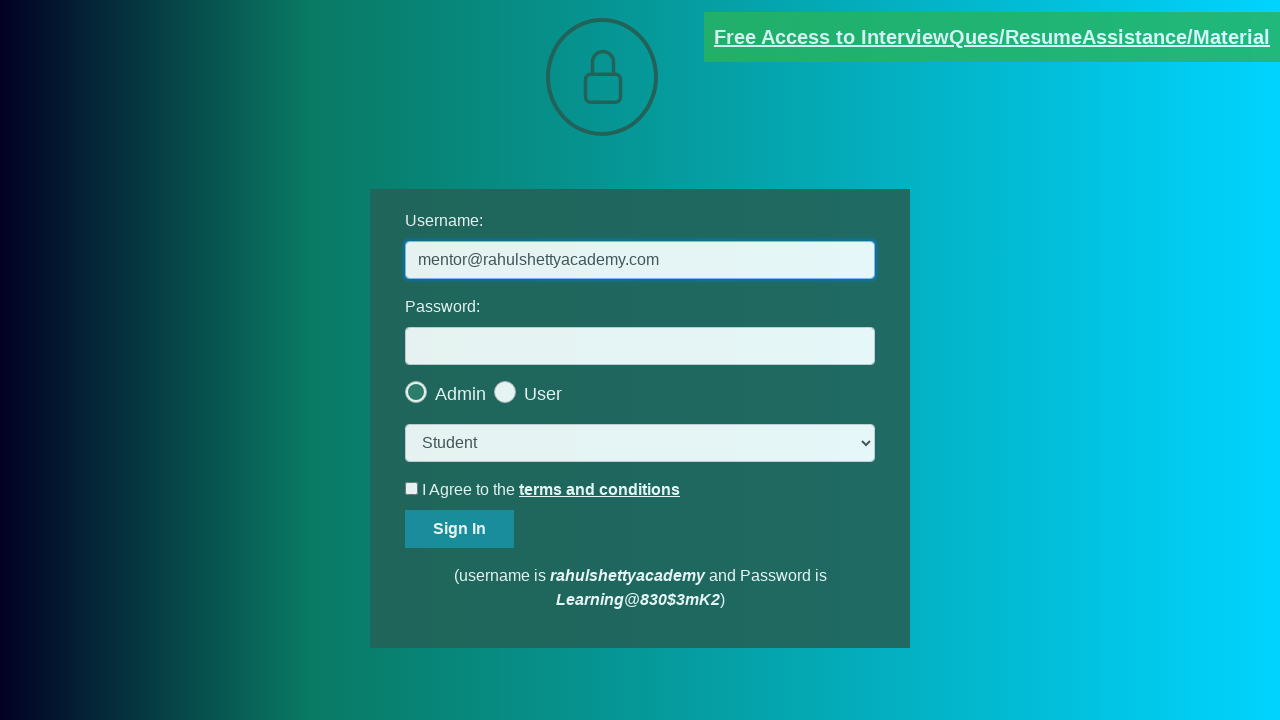